Tests the search filter functionality on a product offers page by searching for "Rice" and verifying that filtered results match the displayed items

Starting URL: https://rahulshettyacademy.com/seleniumPractise/#/offers

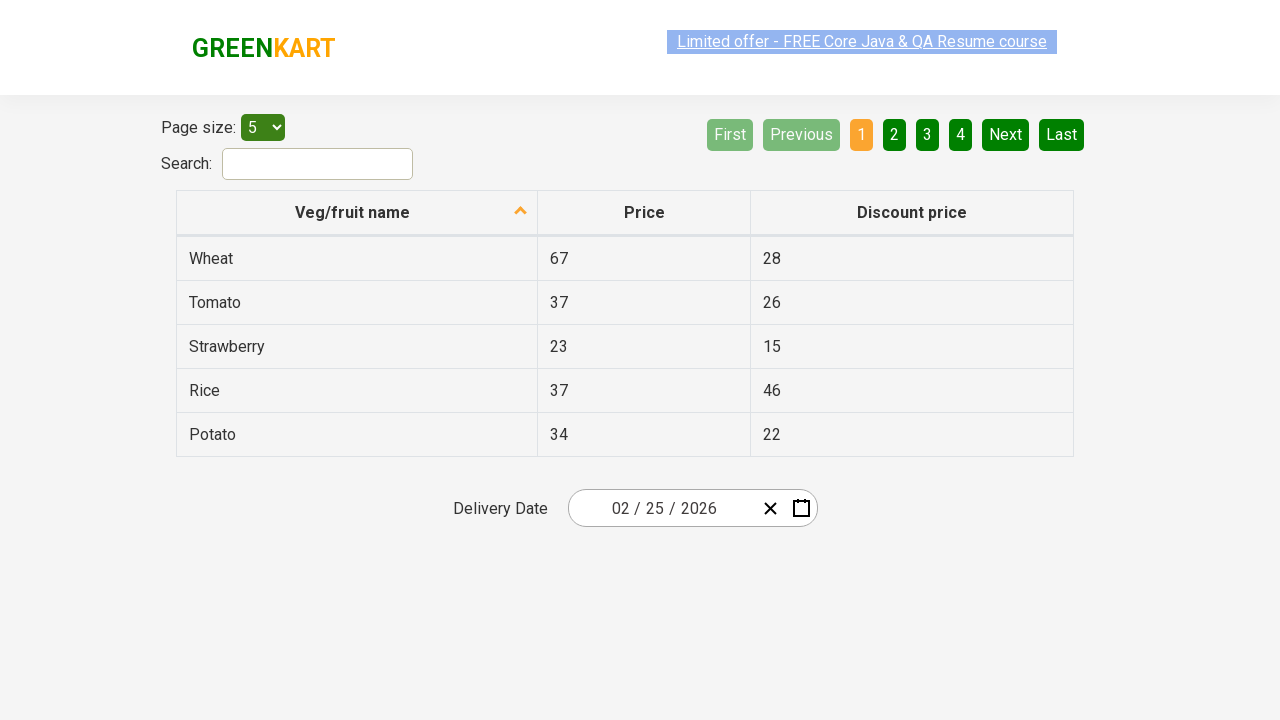

Entered 'Rice' into search field on #search-field
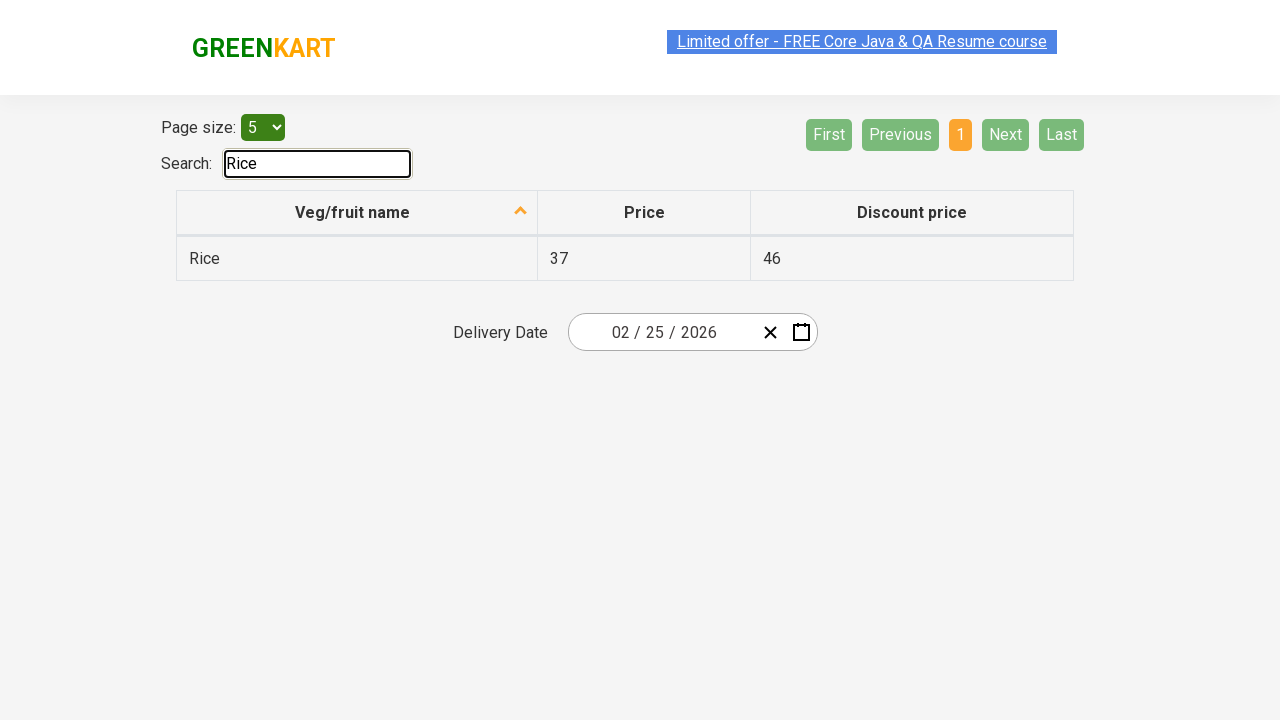

Waited 500ms for filter to apply
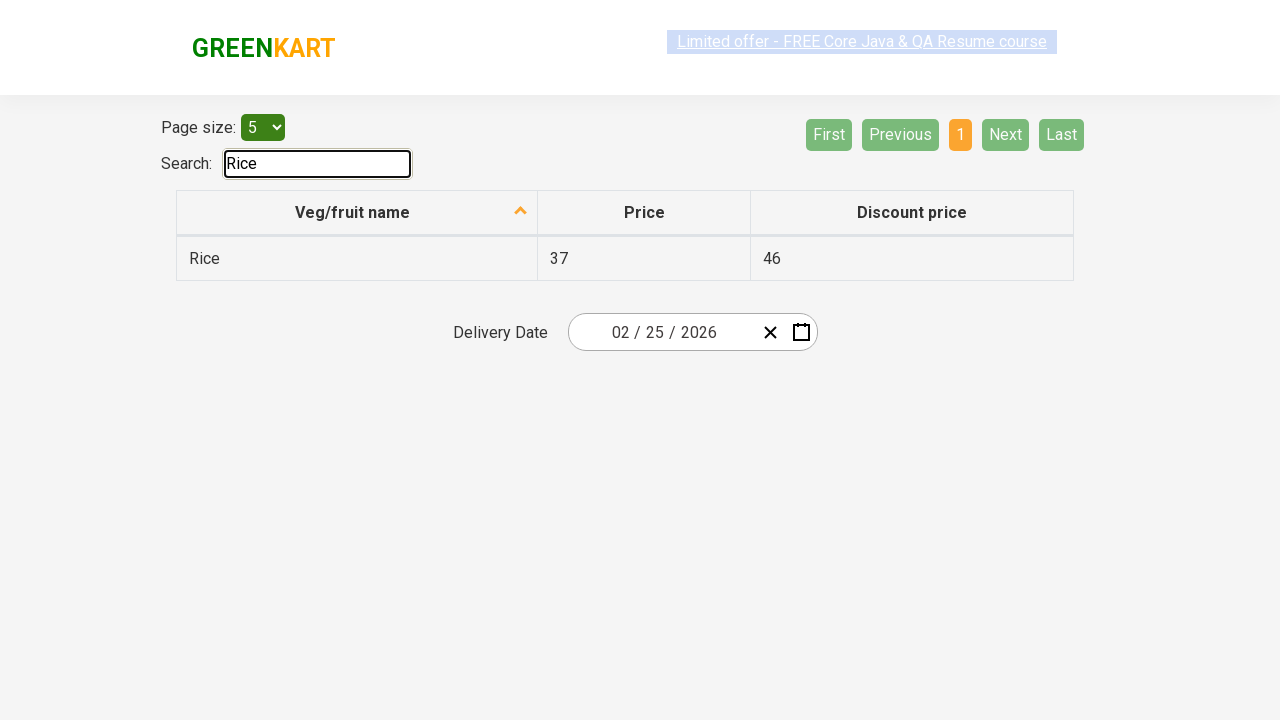

Verified filtered items are present in table
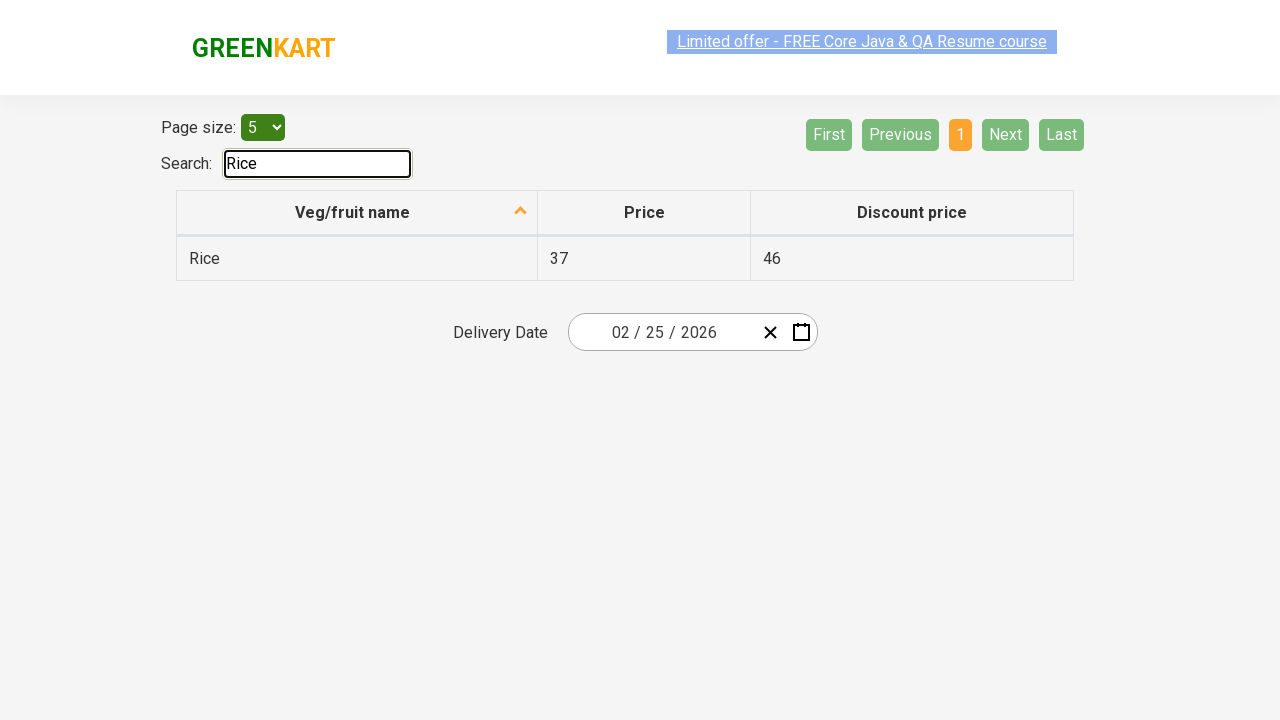

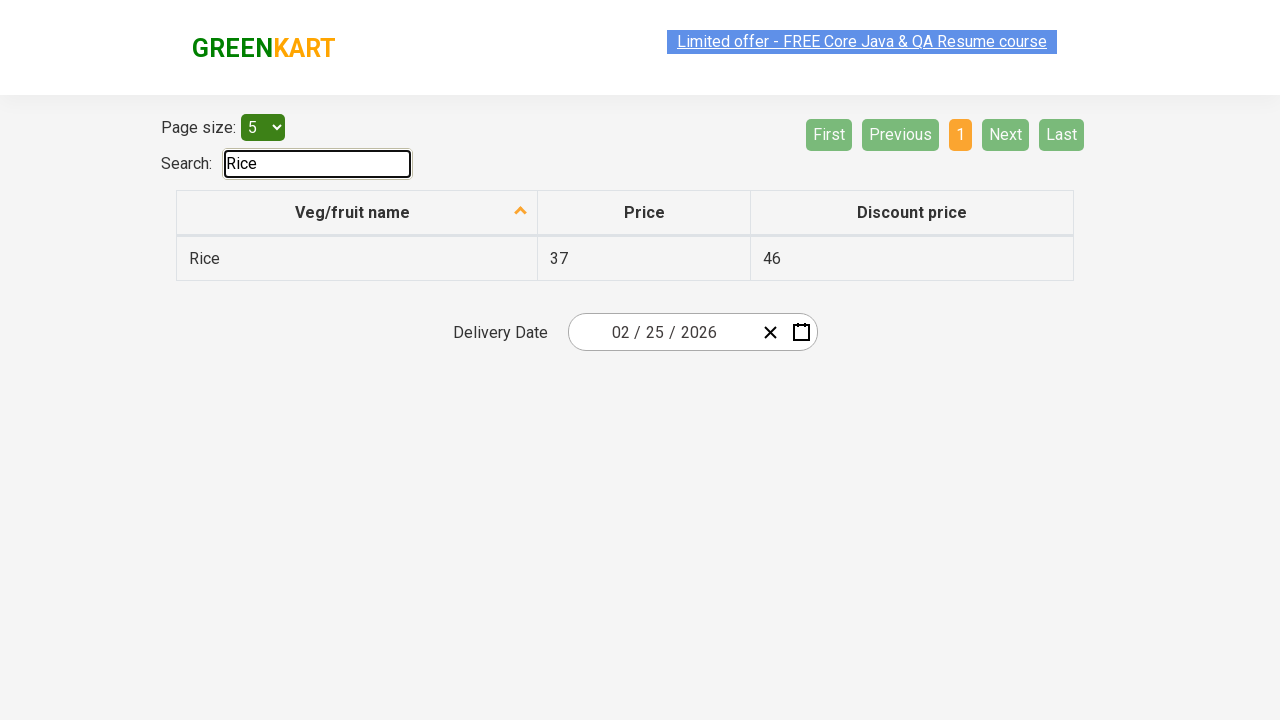